Navigates to Mars news page and verifies that news article elements with title and teaser content are present

Starting URL: https://data-class-mars.s3.amazonaws.com/Mars/index.html

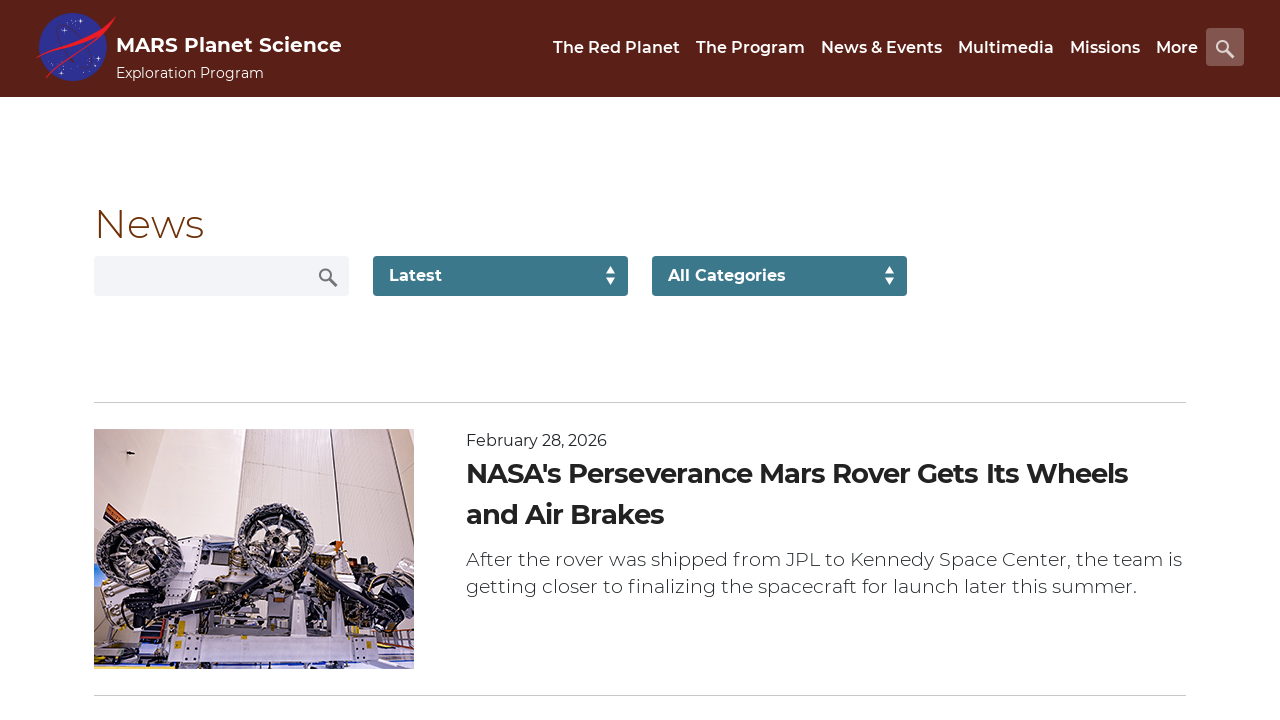

Navigated to Mars news page
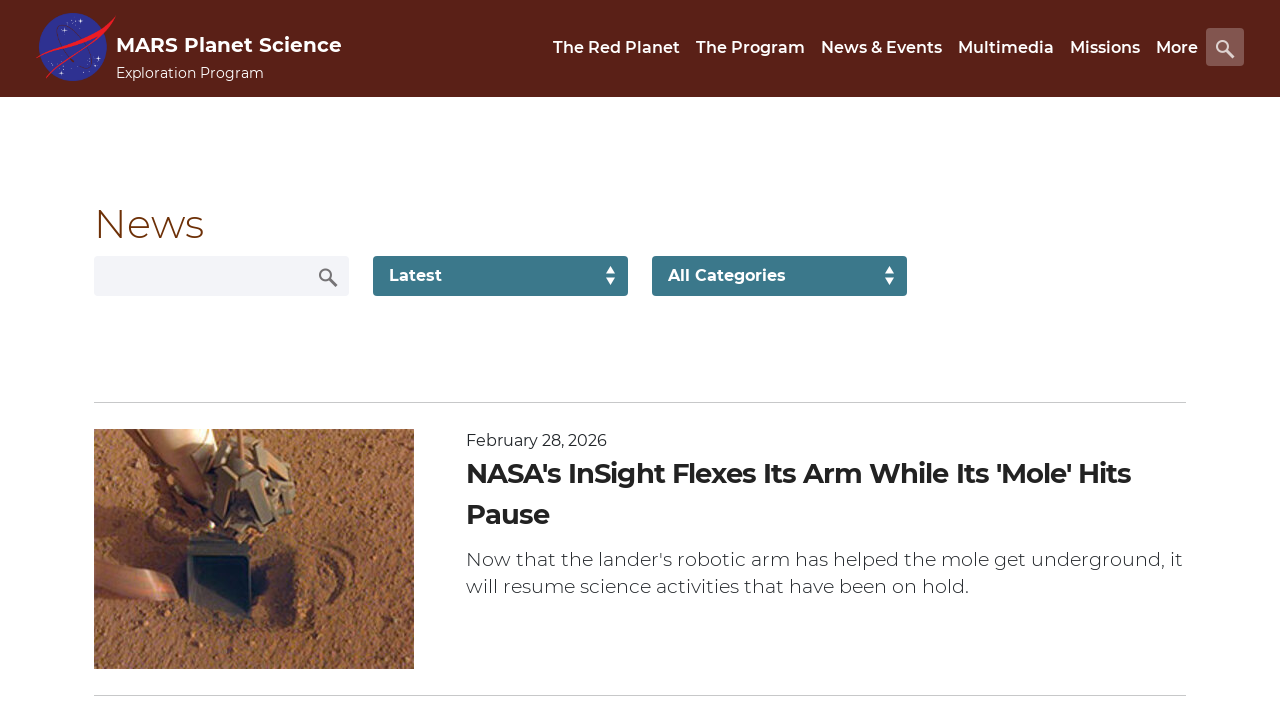

News list loaded successfully
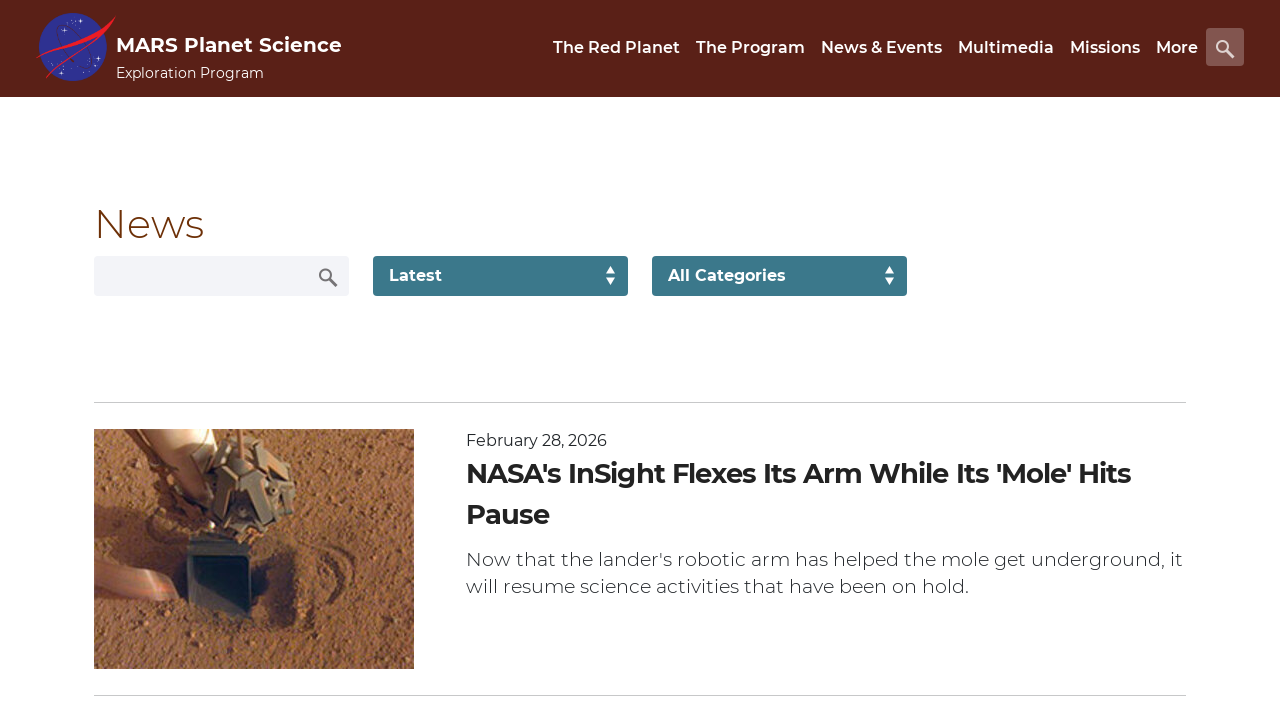

News title element is present
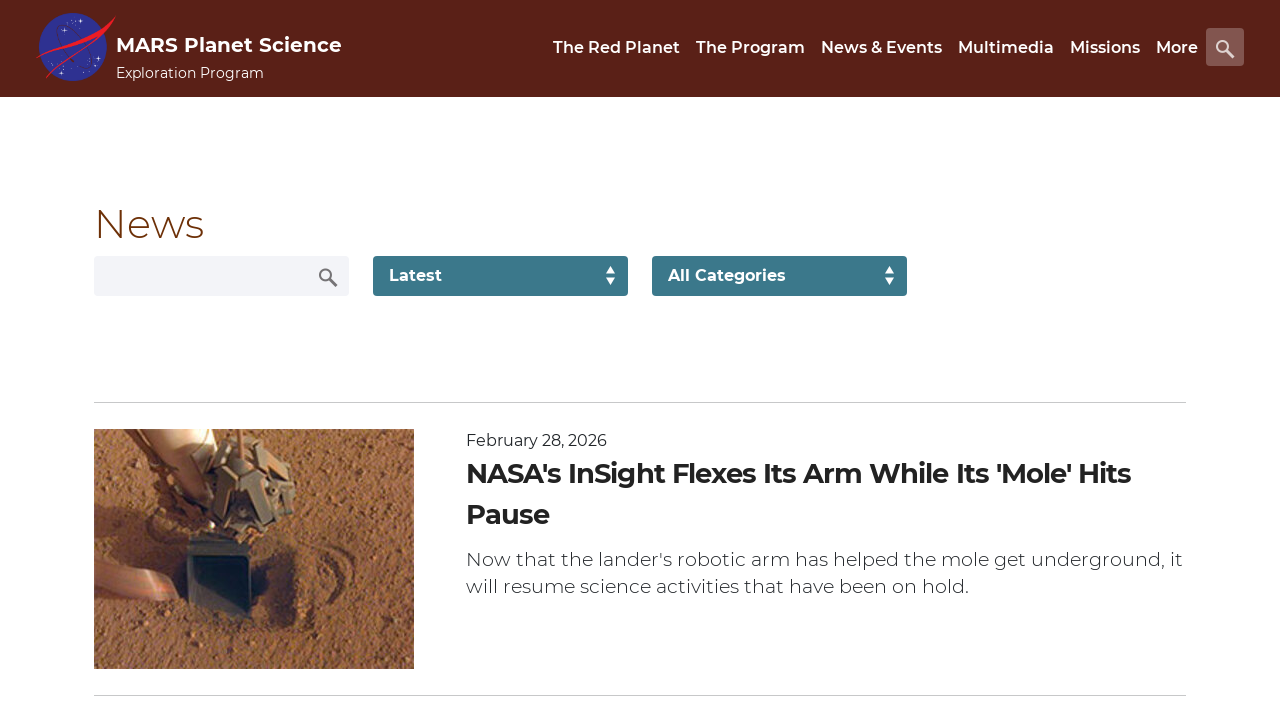

Article teaser content element is present
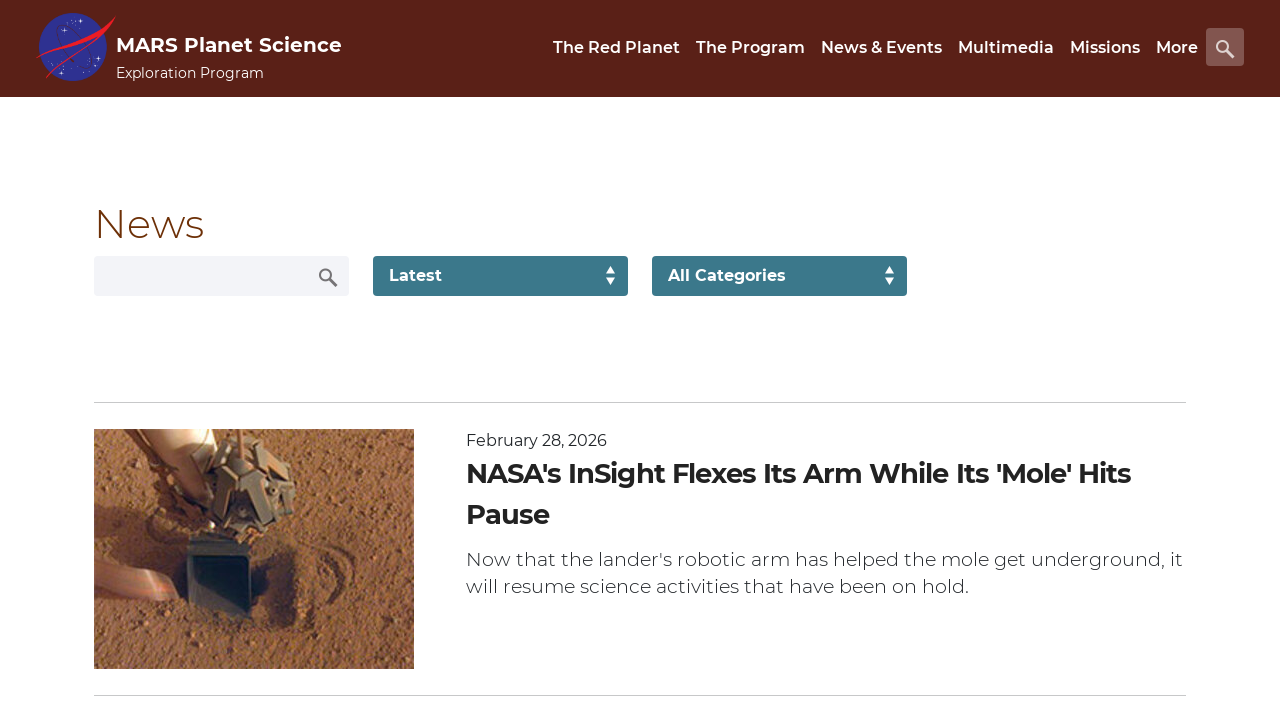

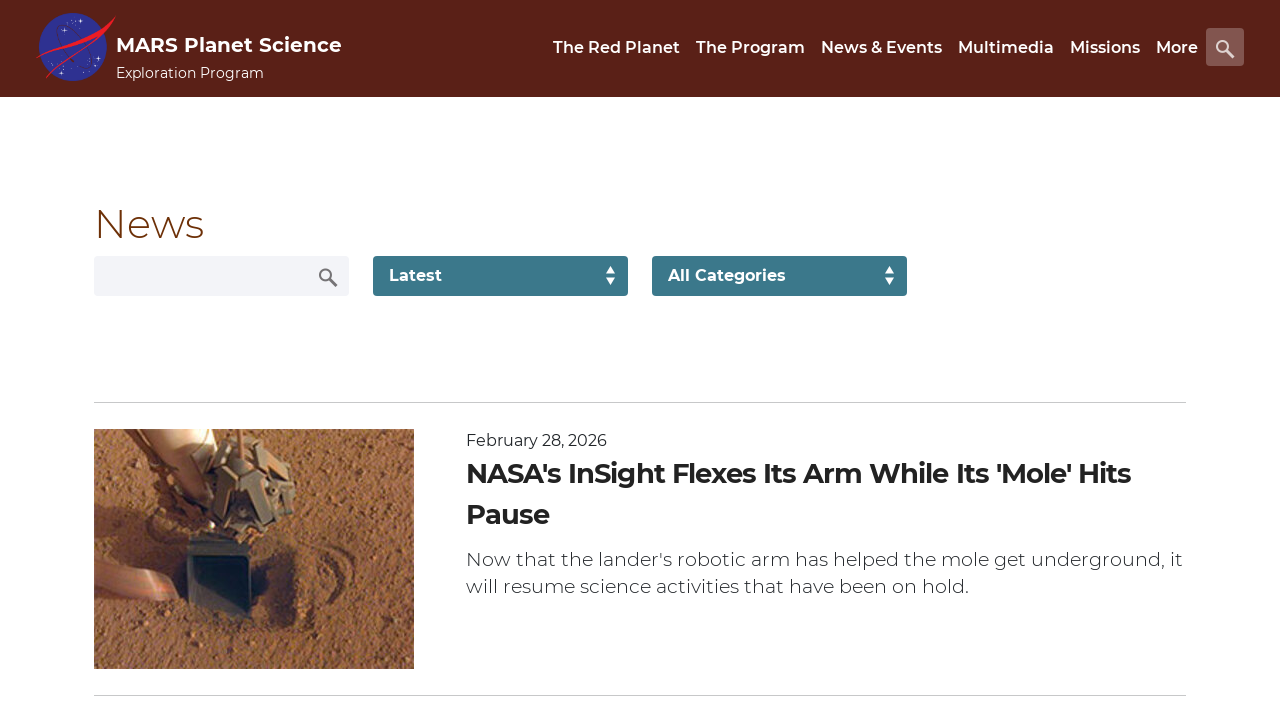